Tests key press functionality by pressing the ENTER key and verifying the result text displays the correct key pressed

Starting URL: https://the-internet.herokuapp.com/key_presses

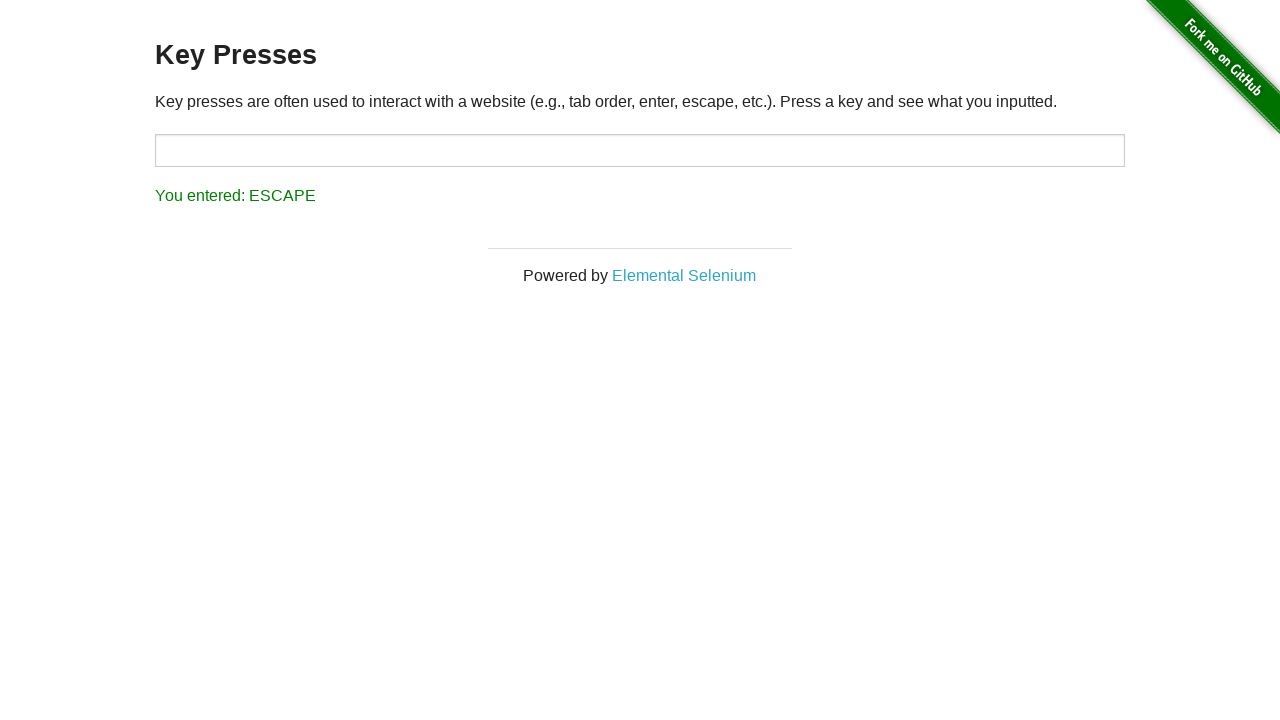

Navigated to key presses test page
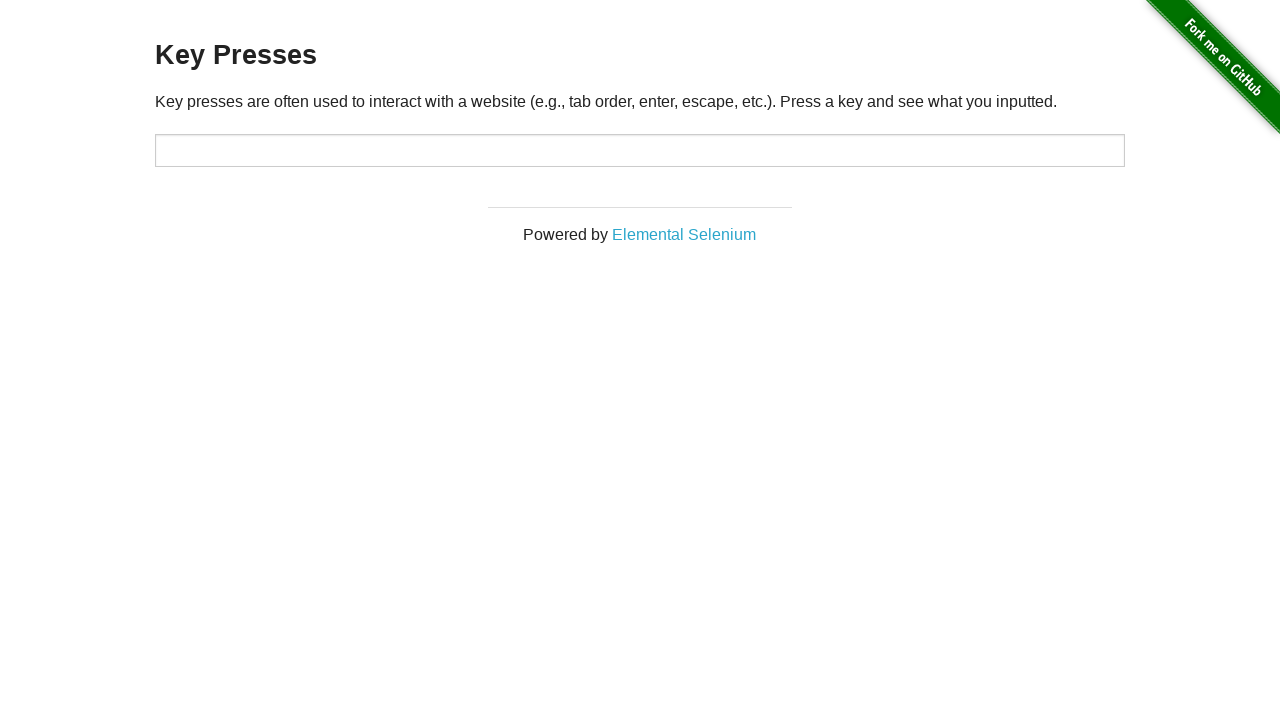

Pressed the ENTER key
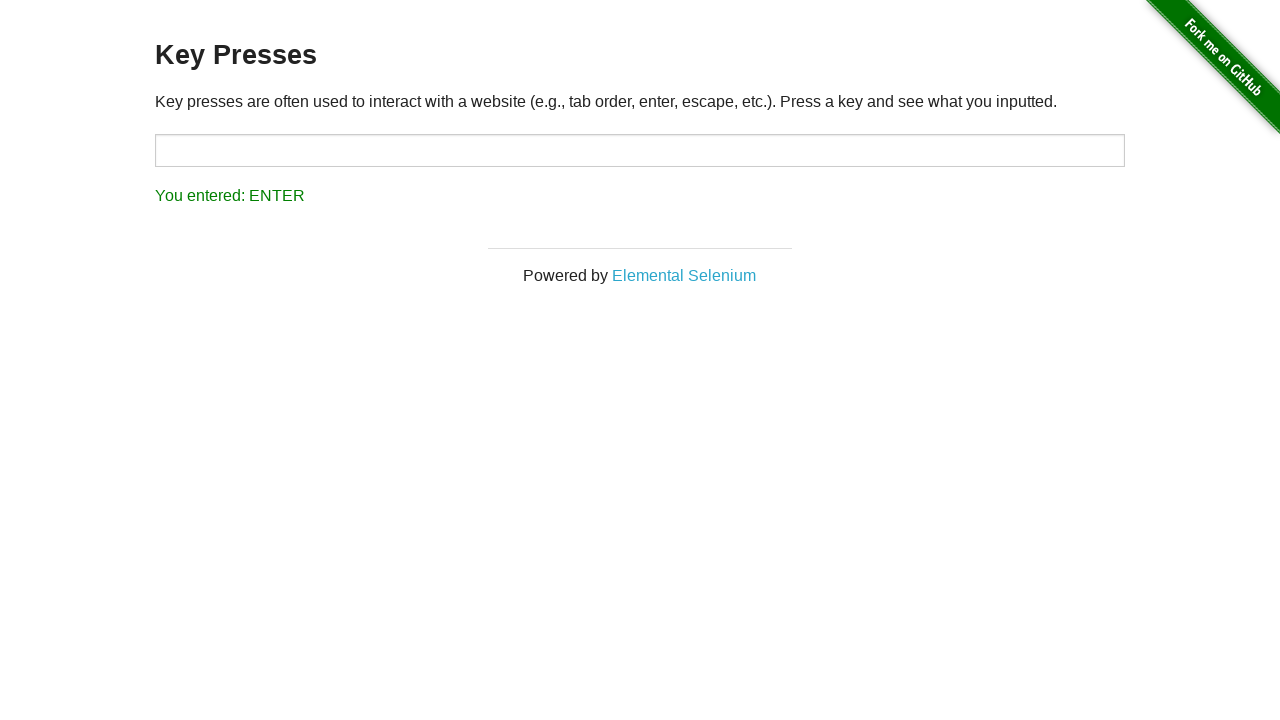

Result element appeared on page
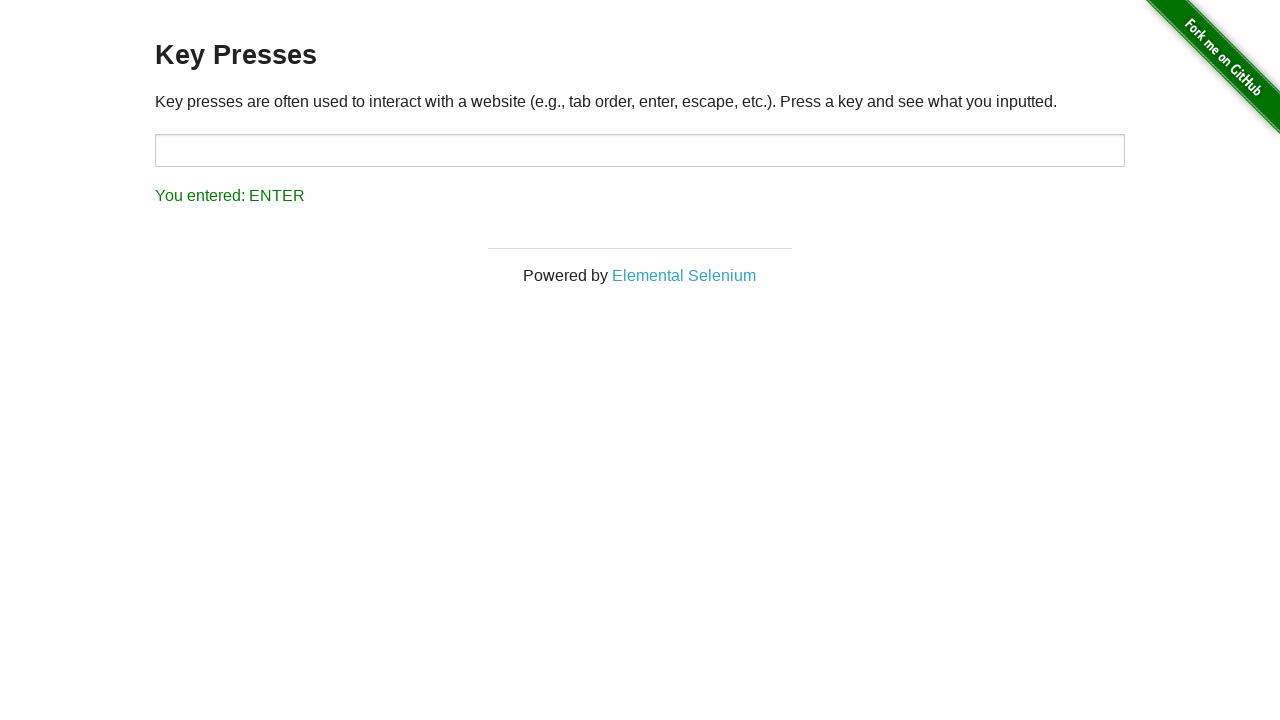

Verified result text displays 'You entered: ENTER'
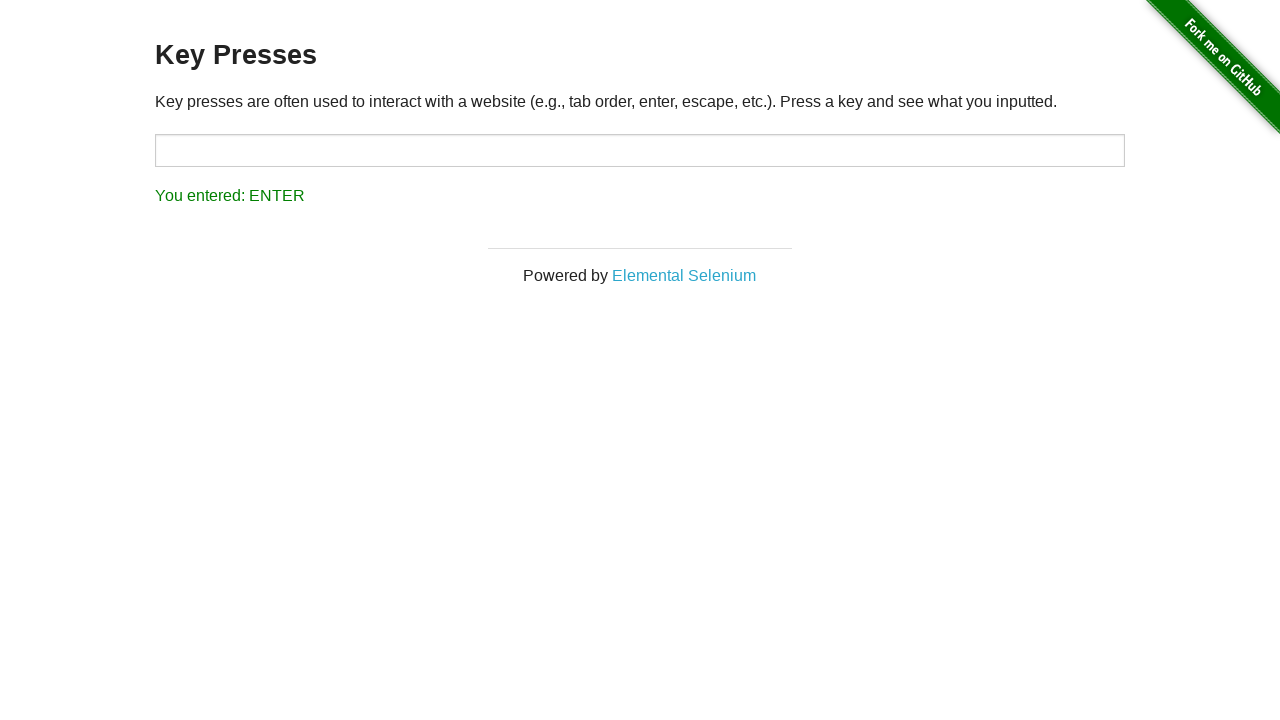

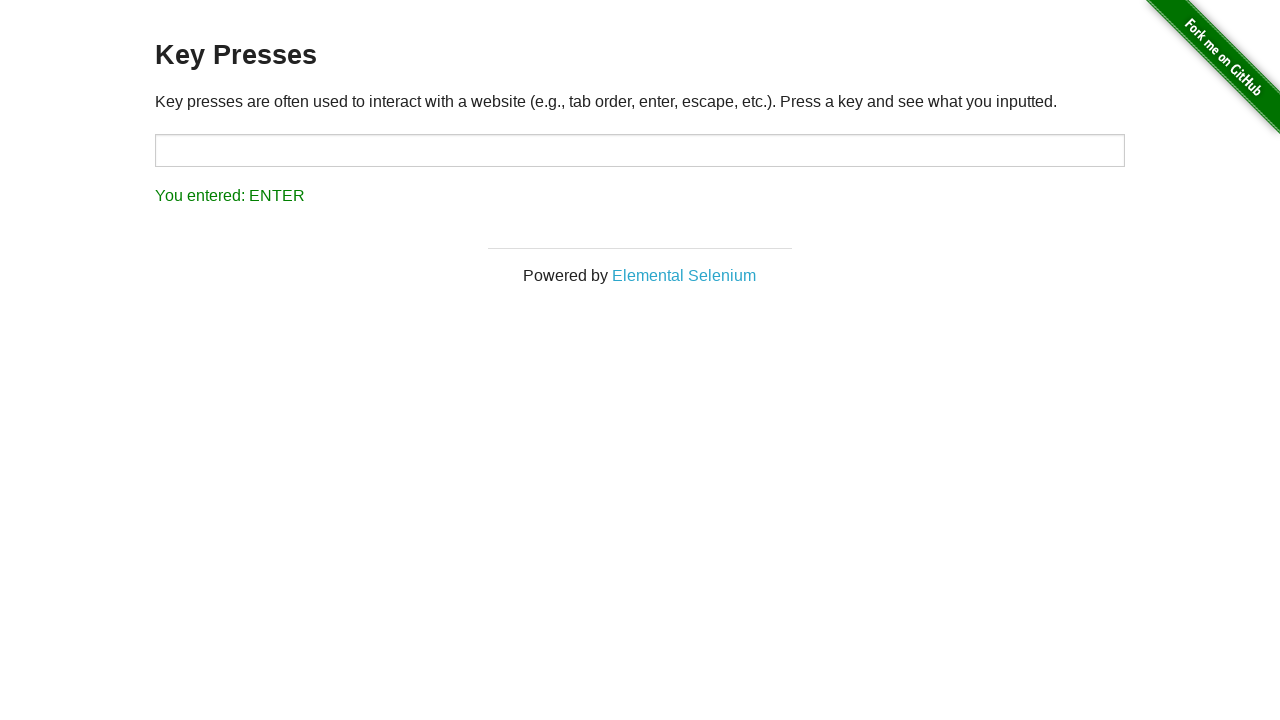